Tests JavaScript alert functionality by clicking alert button and accepting it

Starting URL: https://the-internet.herokuapp.com/

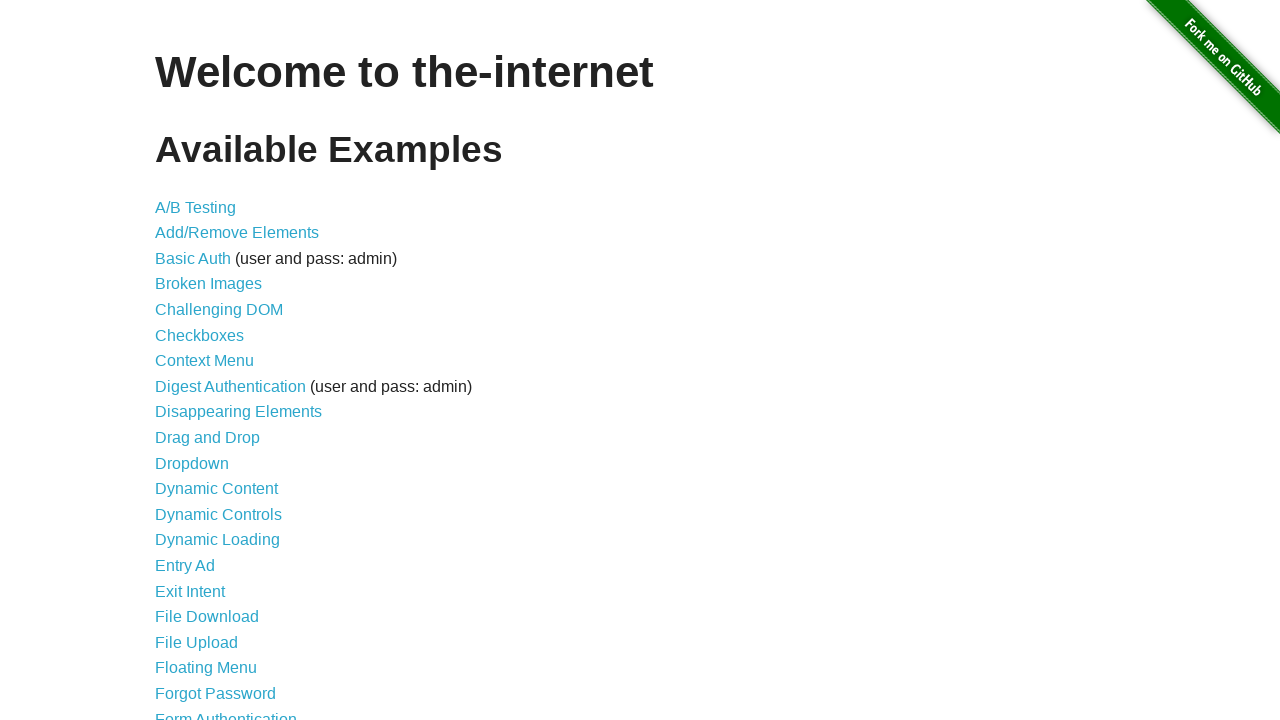

Clicked on JavaScript Alerts link at (214, 361) on xpath=//a[text()='JavaScript Alerts']
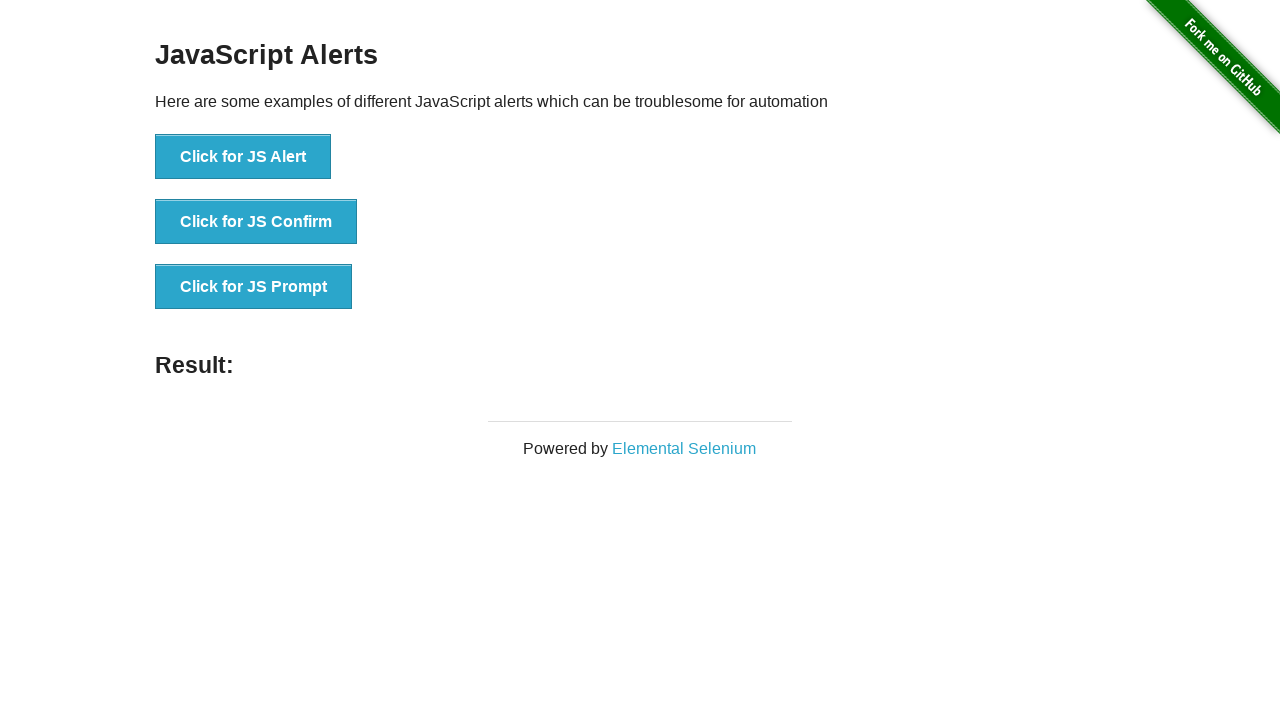

Set up dialog handler to accept alerts
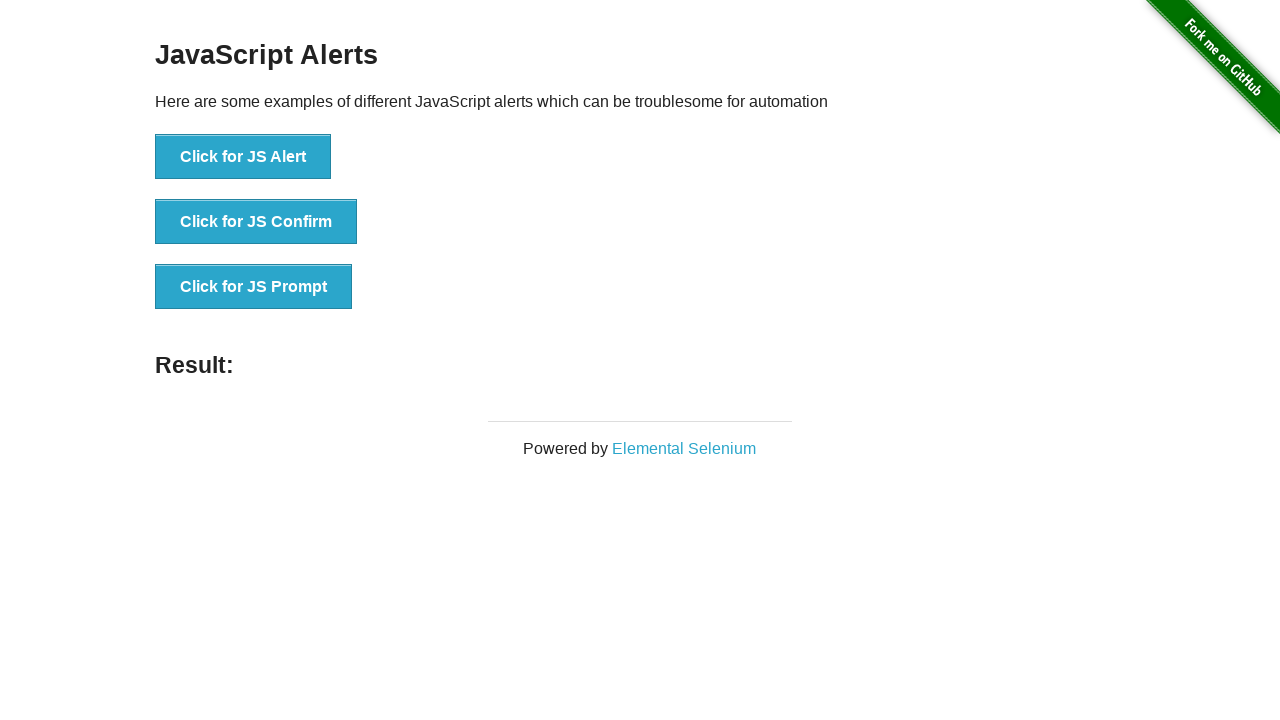

Clicked JS Alert button to trigger alert at (243, 157) on xpath=//button[text()='Click for JS Alert']
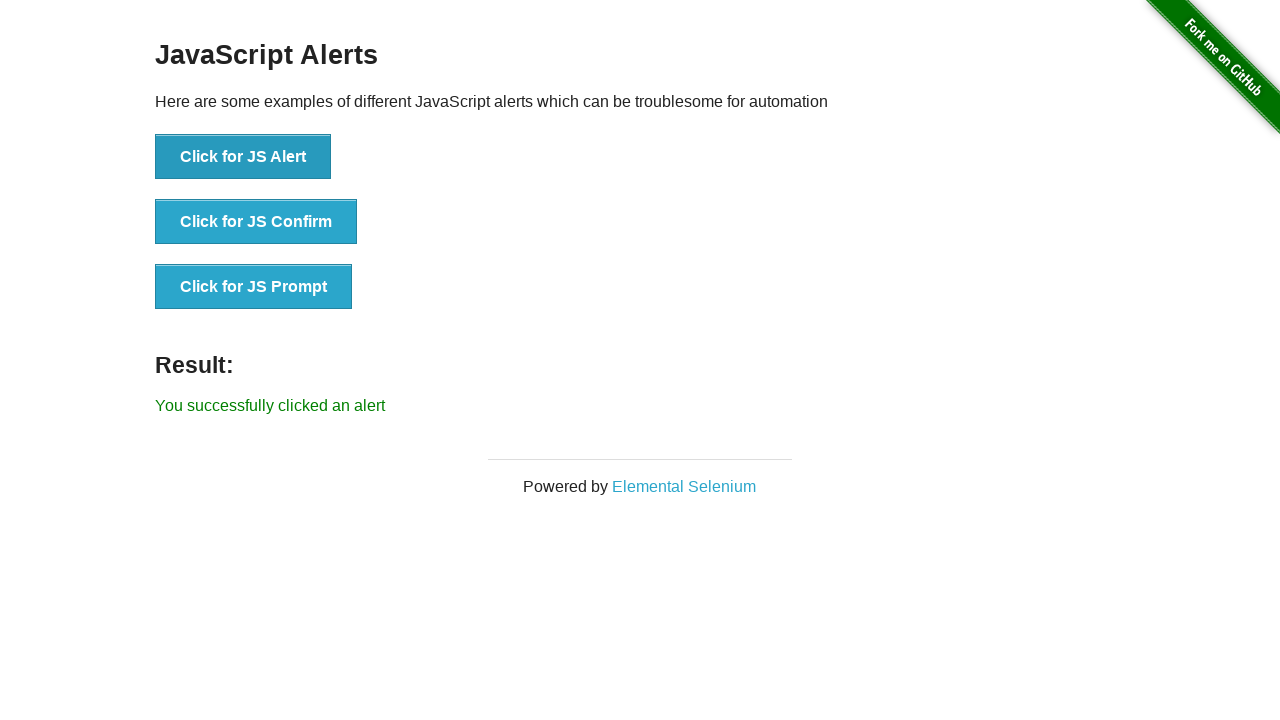

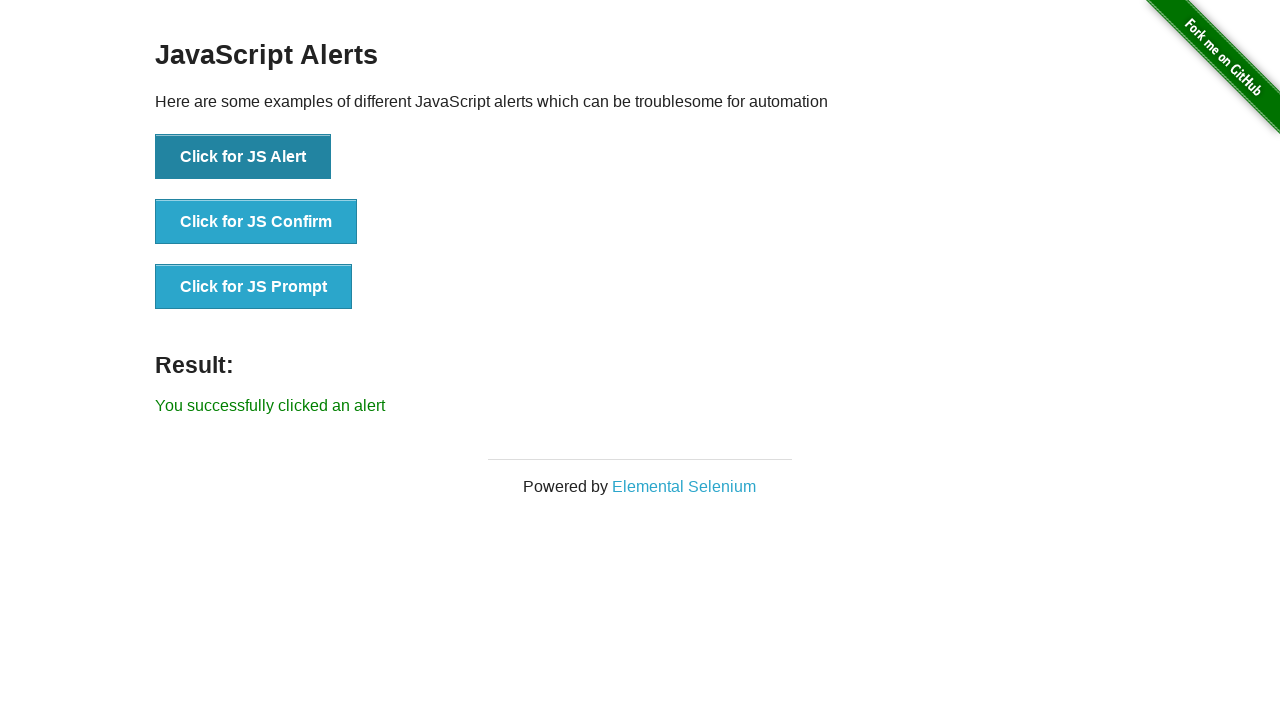